Tests registration form validation with a password that is too short (less than 6 characters)

Starting URL: https://alada.vn/tai-khoan/dang-ky.html

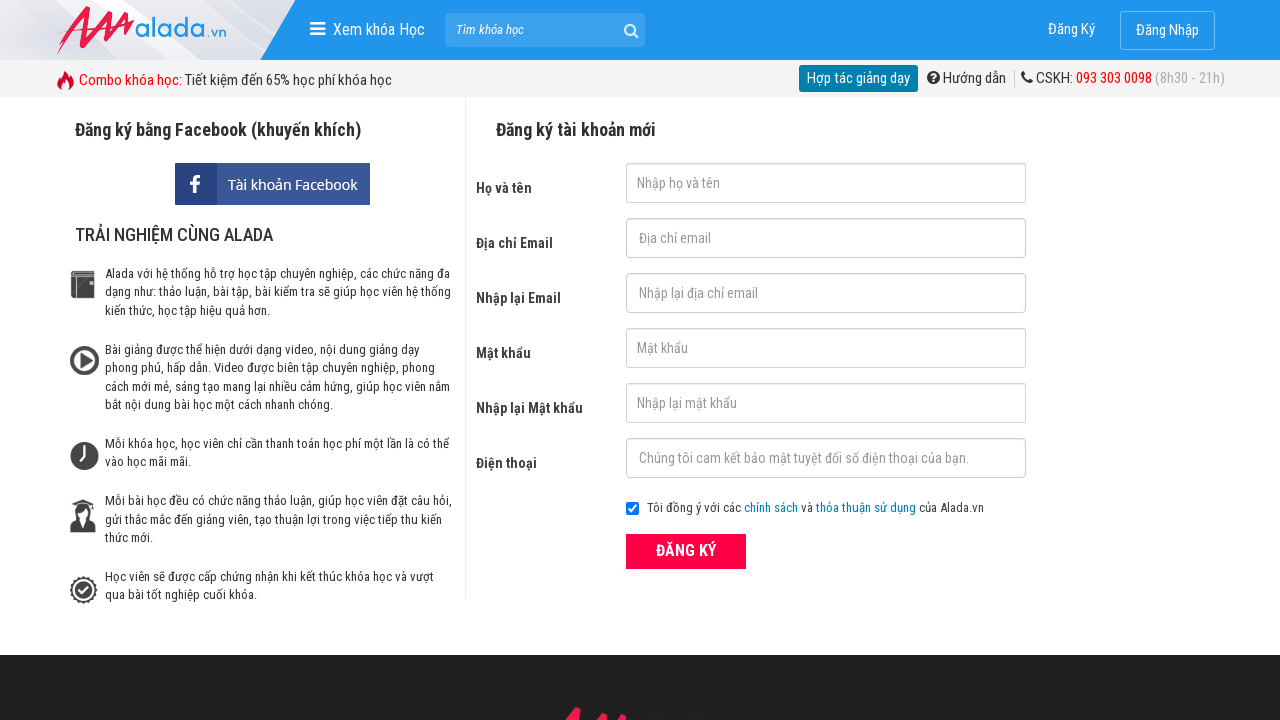

Filled first name field with 'Hoàng Hải' on input#txtFirstname
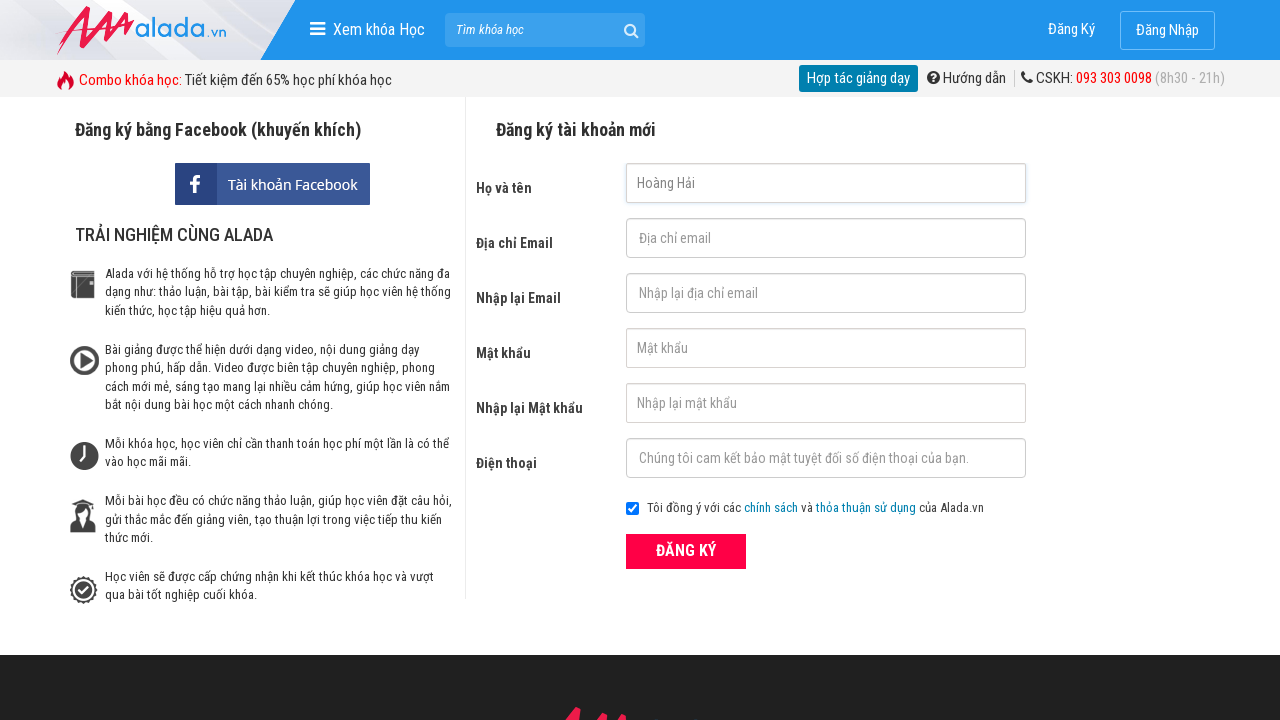

Filled email field with 'hai@gmail.com' on input#txtEmail
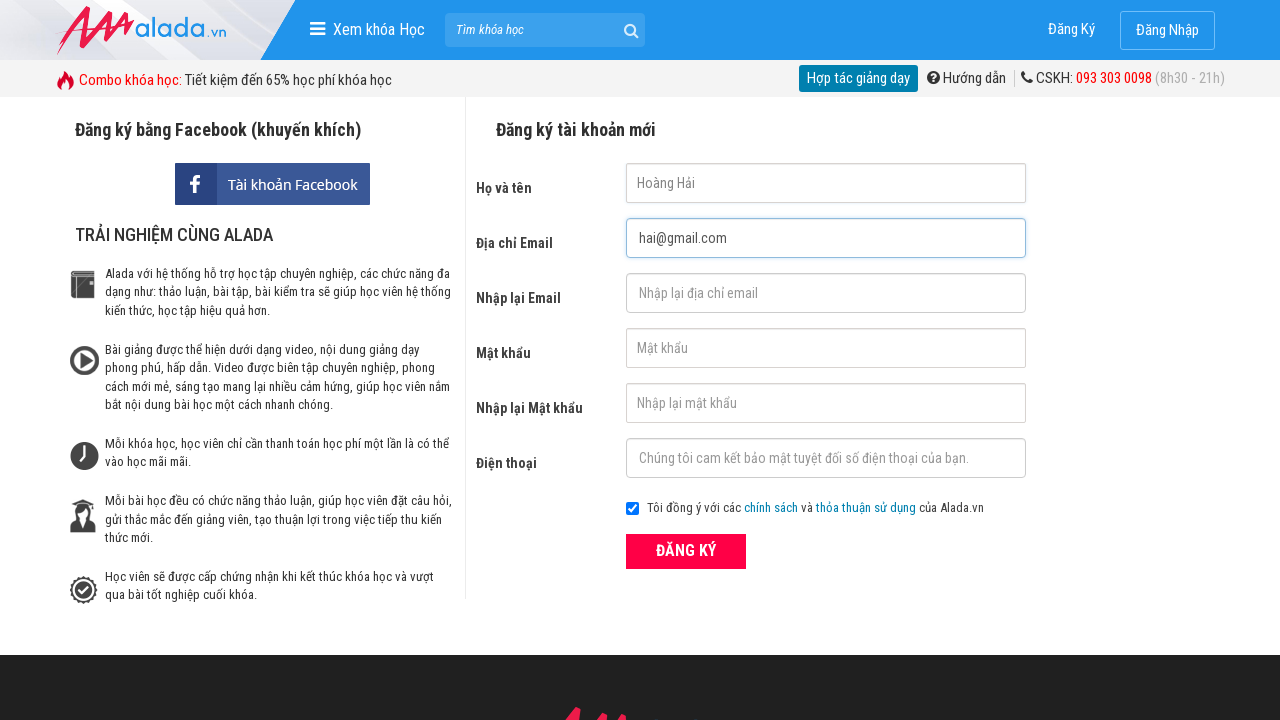

Filled confirm email field with 'hai@gmail.com' on input#txtCEmail
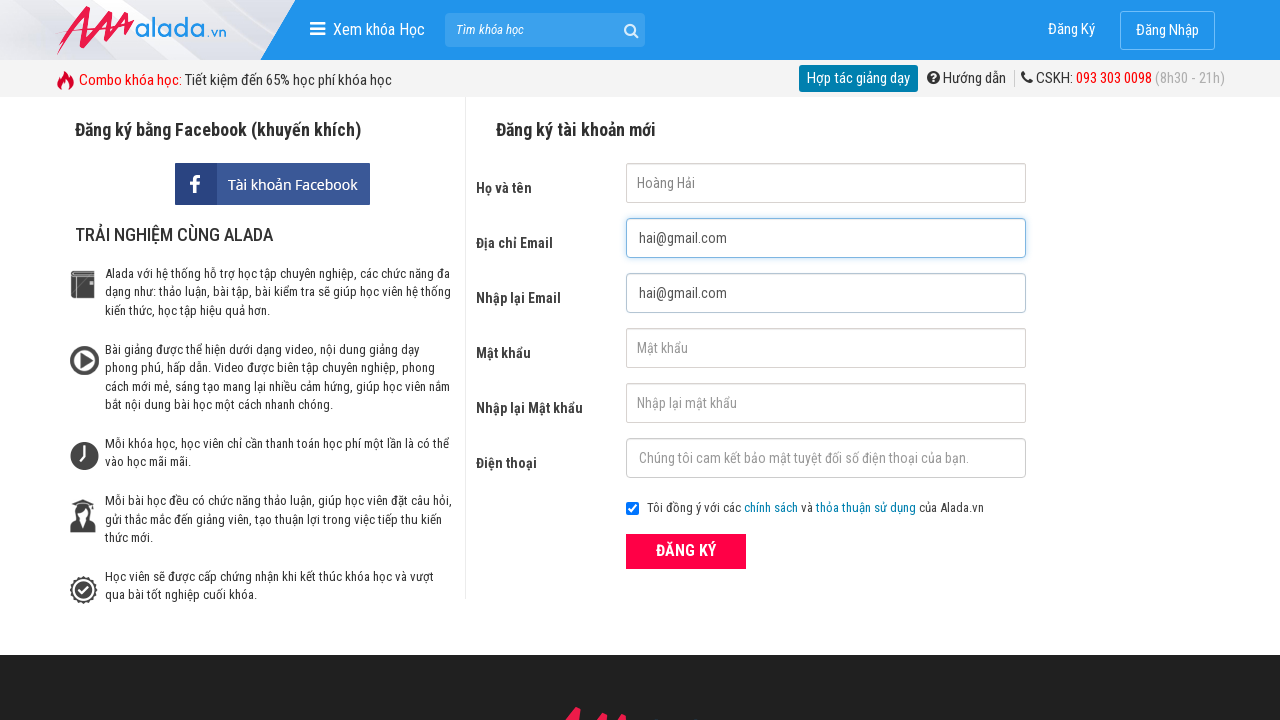

Filled password field with short password 'Ab@12' (5 characters) on input#txtPassword
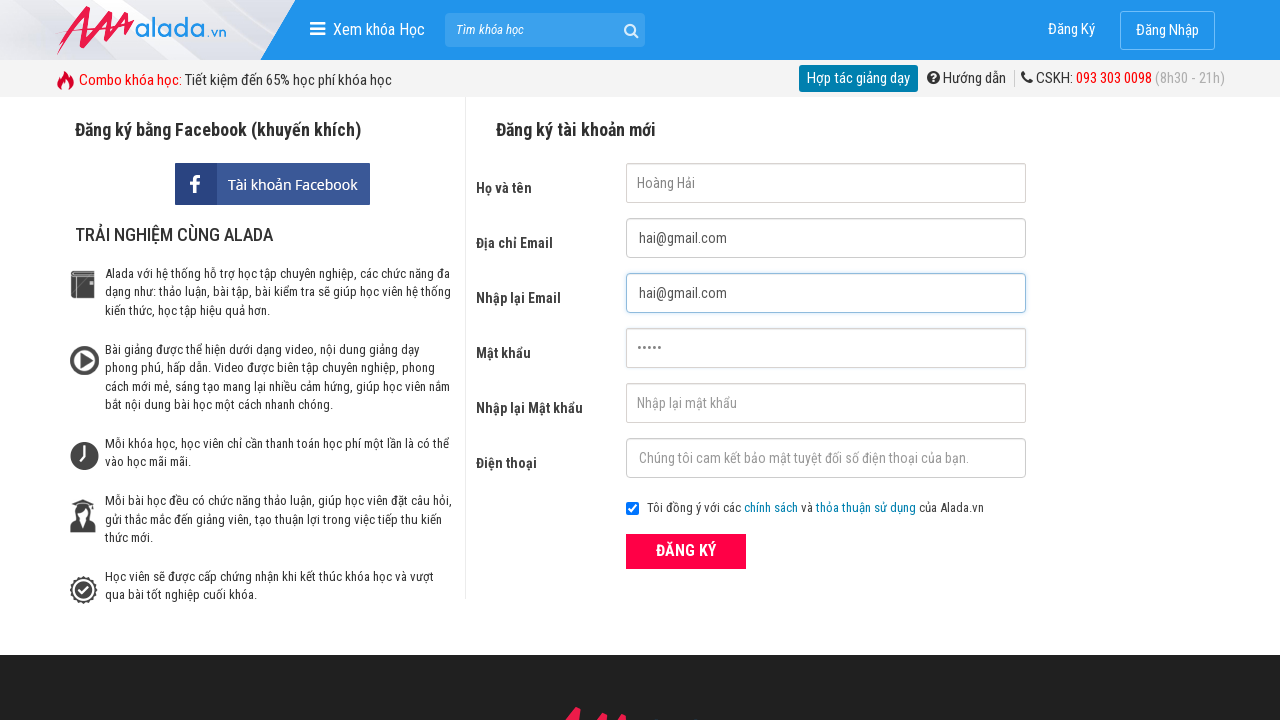

Filled confirm password field with 'Ab@12' on input#txtCPassword
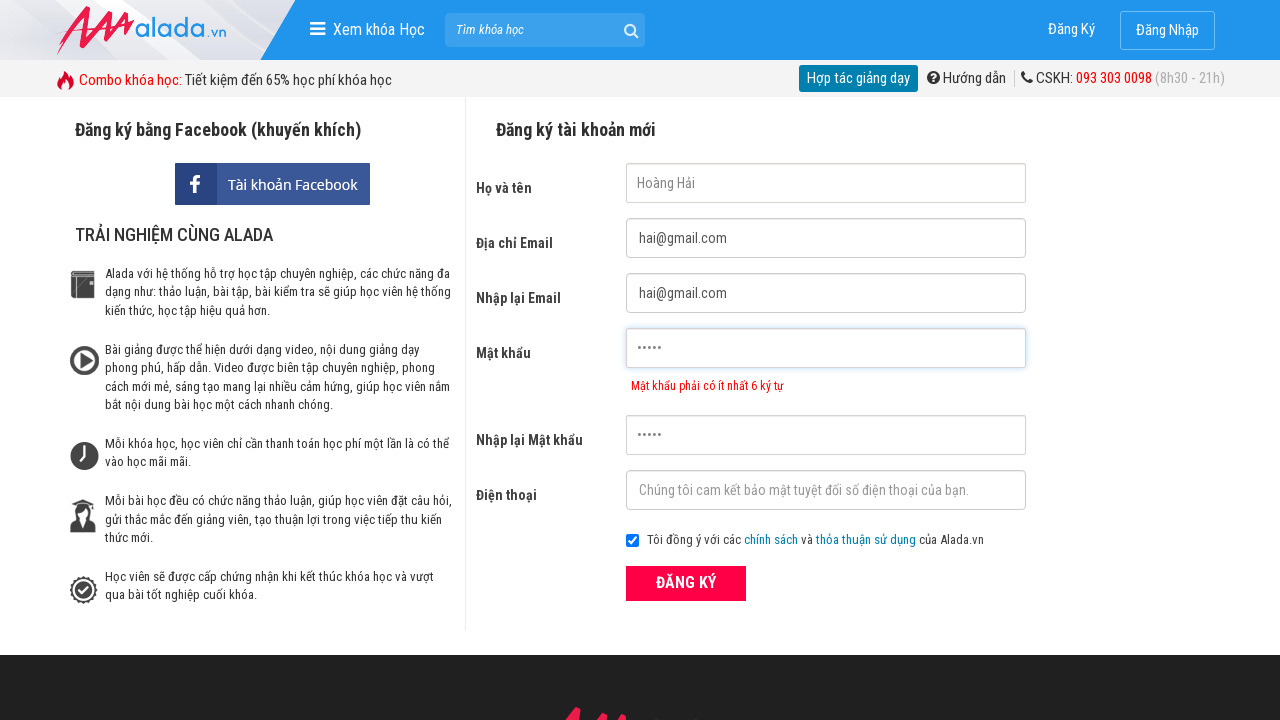

Filled phone field with '0987654321' on input#txtPhone
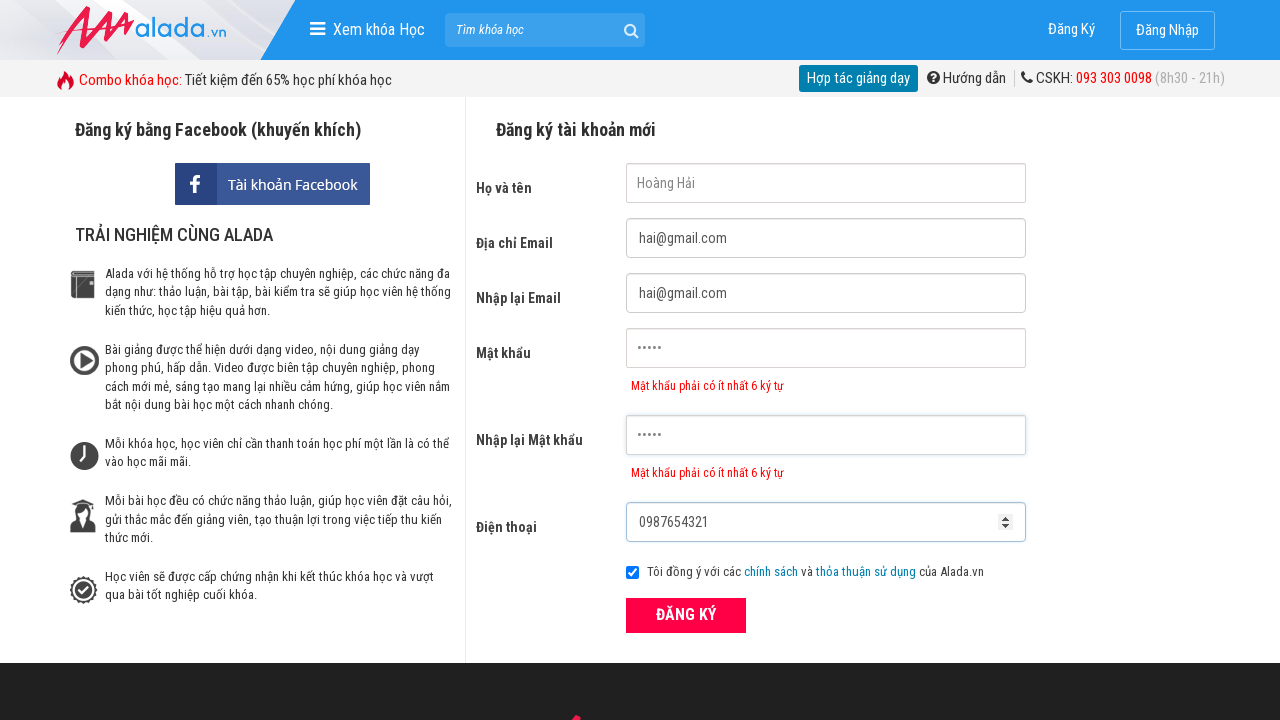

Clicked submit button to attempt registration with short password at (686, 615) on button[type='submit']
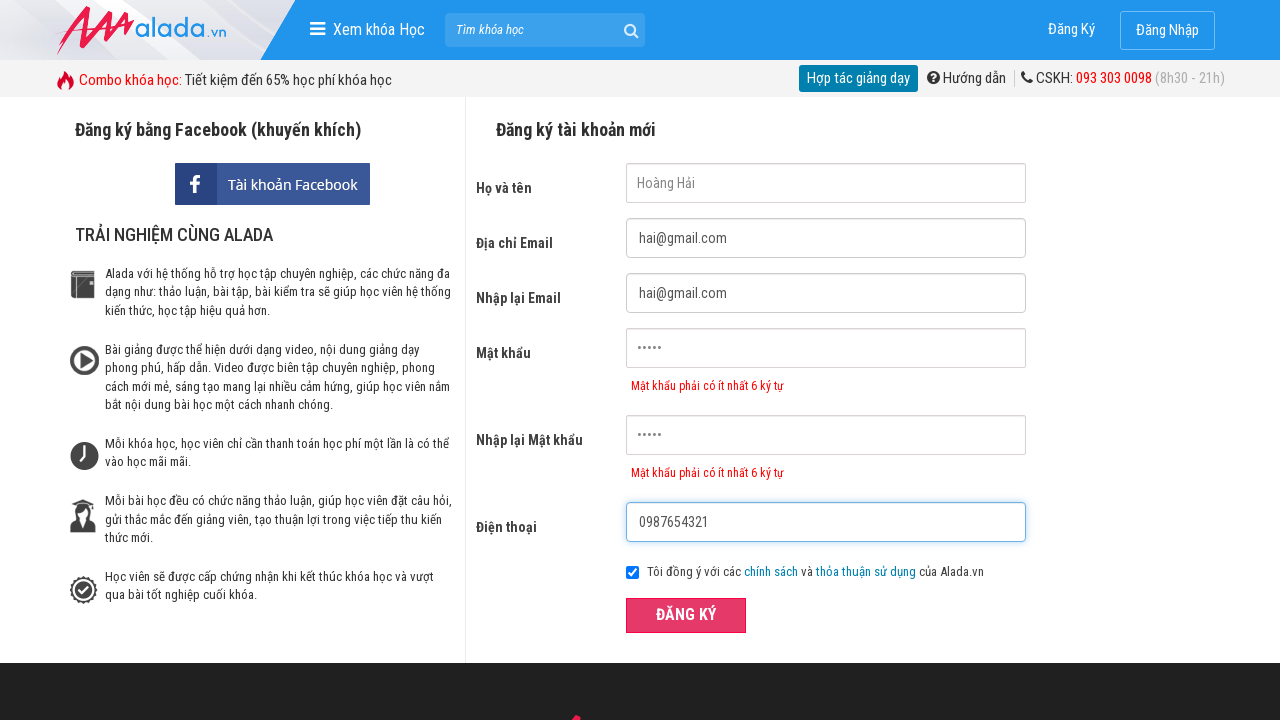

Password error message appeared
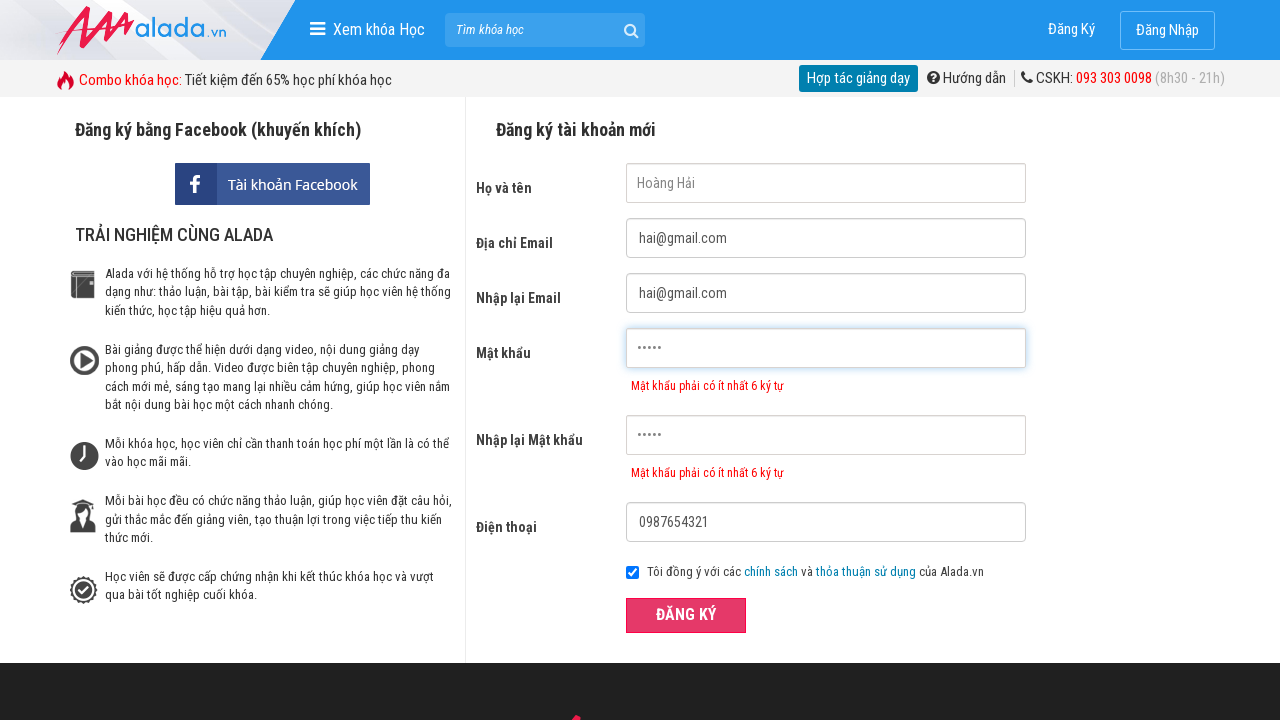

Confirm password error message appeared
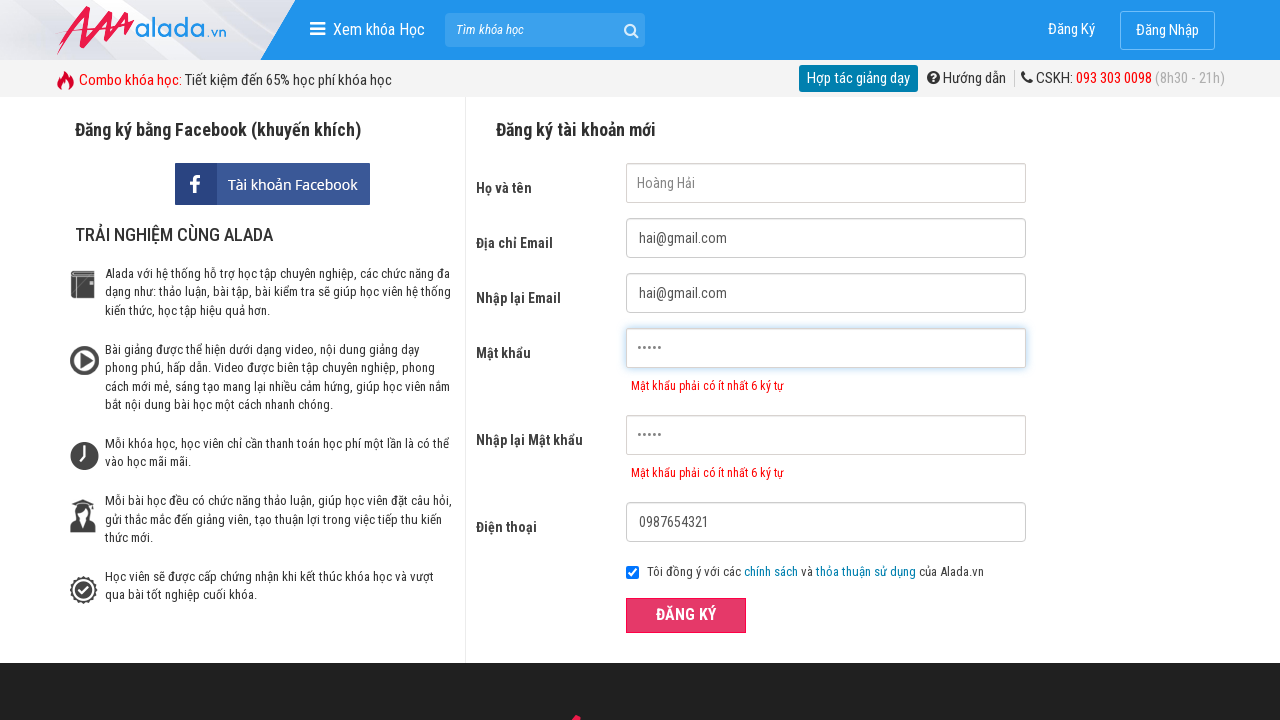

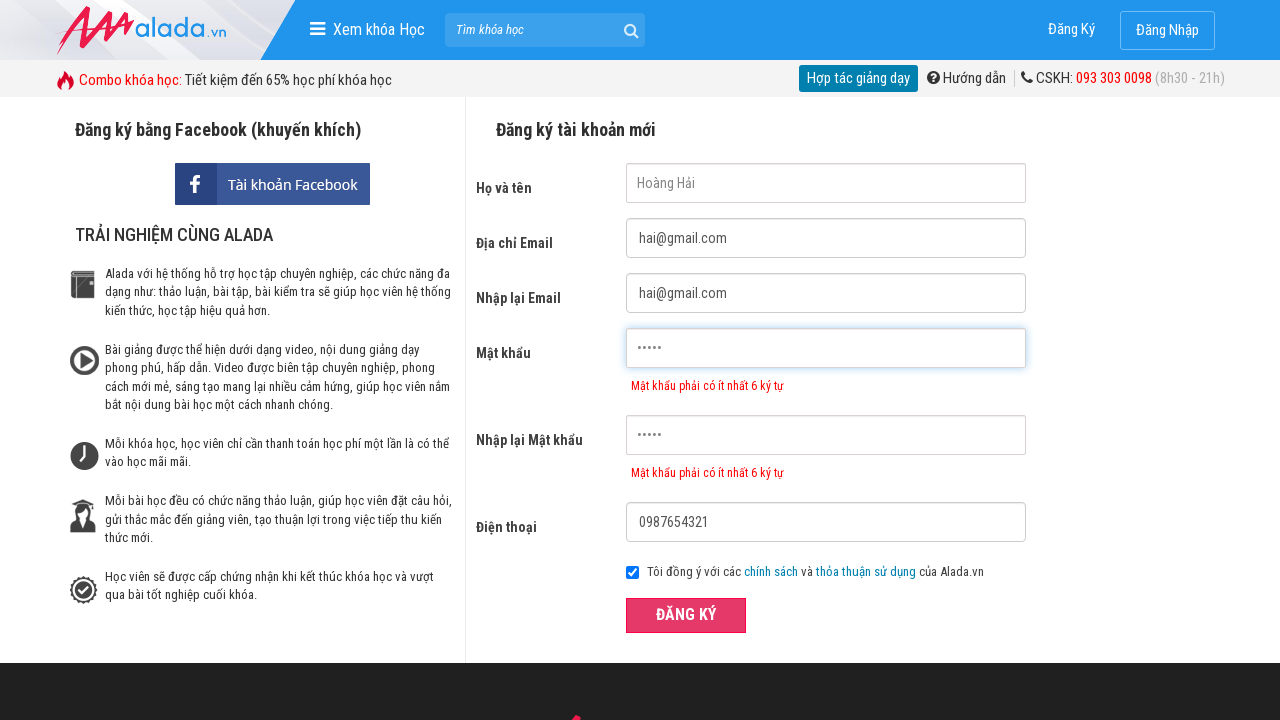